Tests a demo registration form by filling out all fields (name, address, email, phone, country, gender, hobbies, language, skills, date of birth, password) and submitting, then verifies the registration details are displayed correctly.

Starting URL: https://anatoly-karpovich.github.io/demo-registration-form/

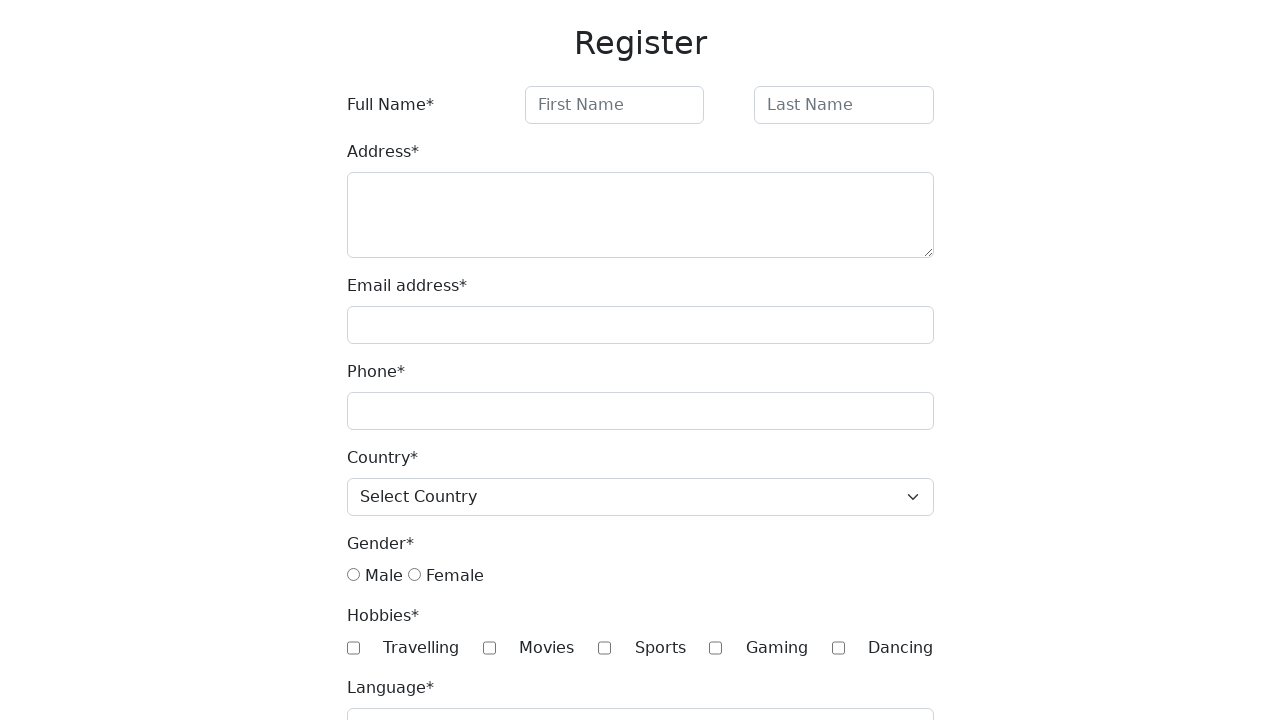

Filled first name field with 'John' on #firstName
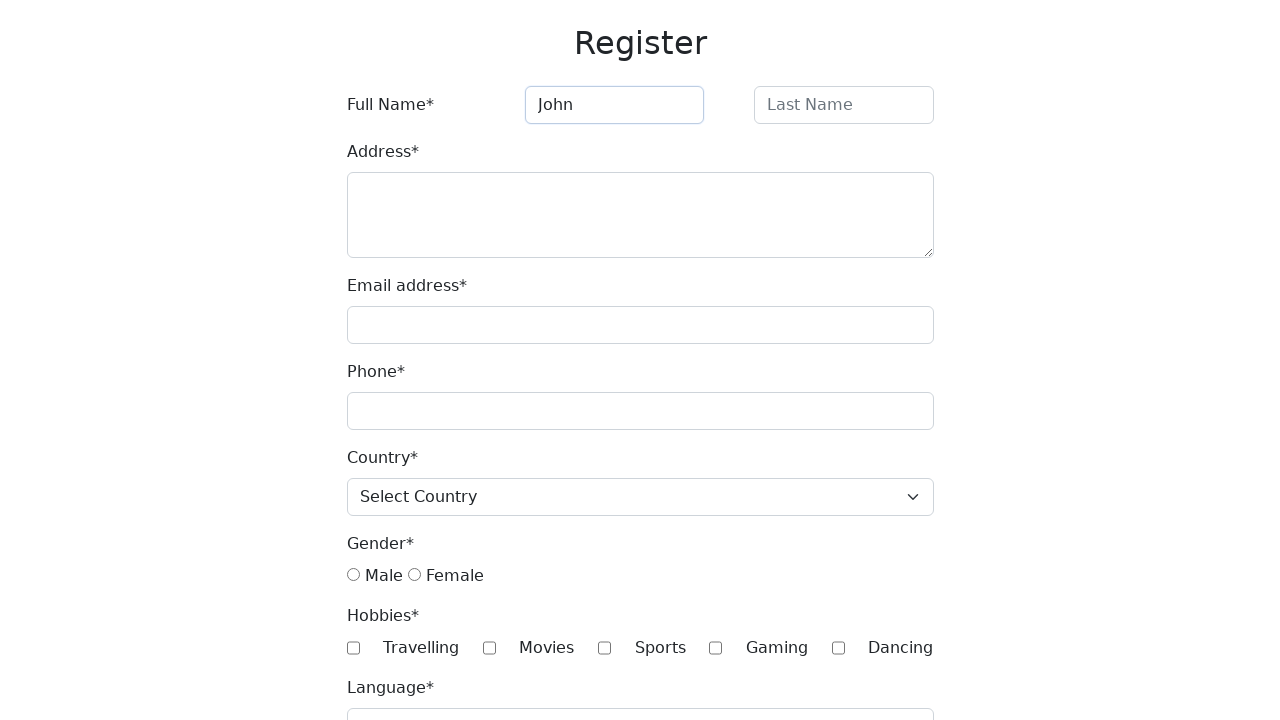

Filled last name field with 'Doe' on #lastName
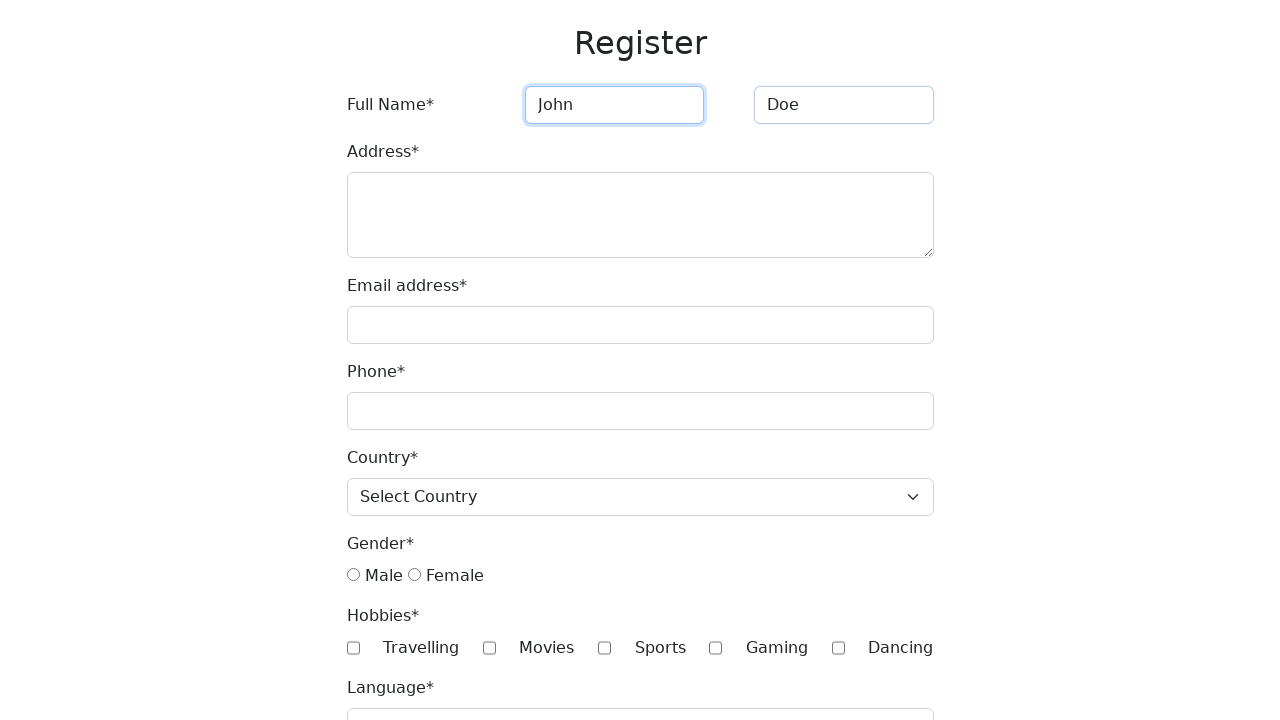

Filled address field with '123 Main St' on #address
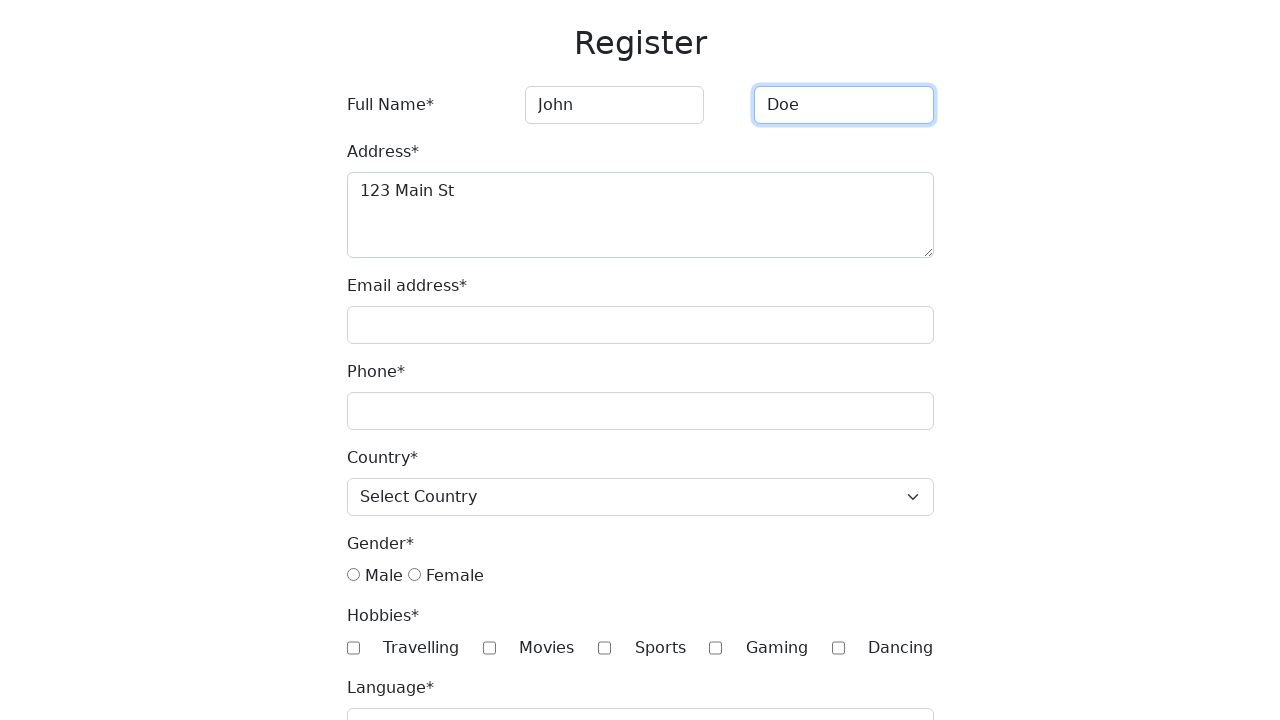

Filled email field with 'test@test.com' on #email
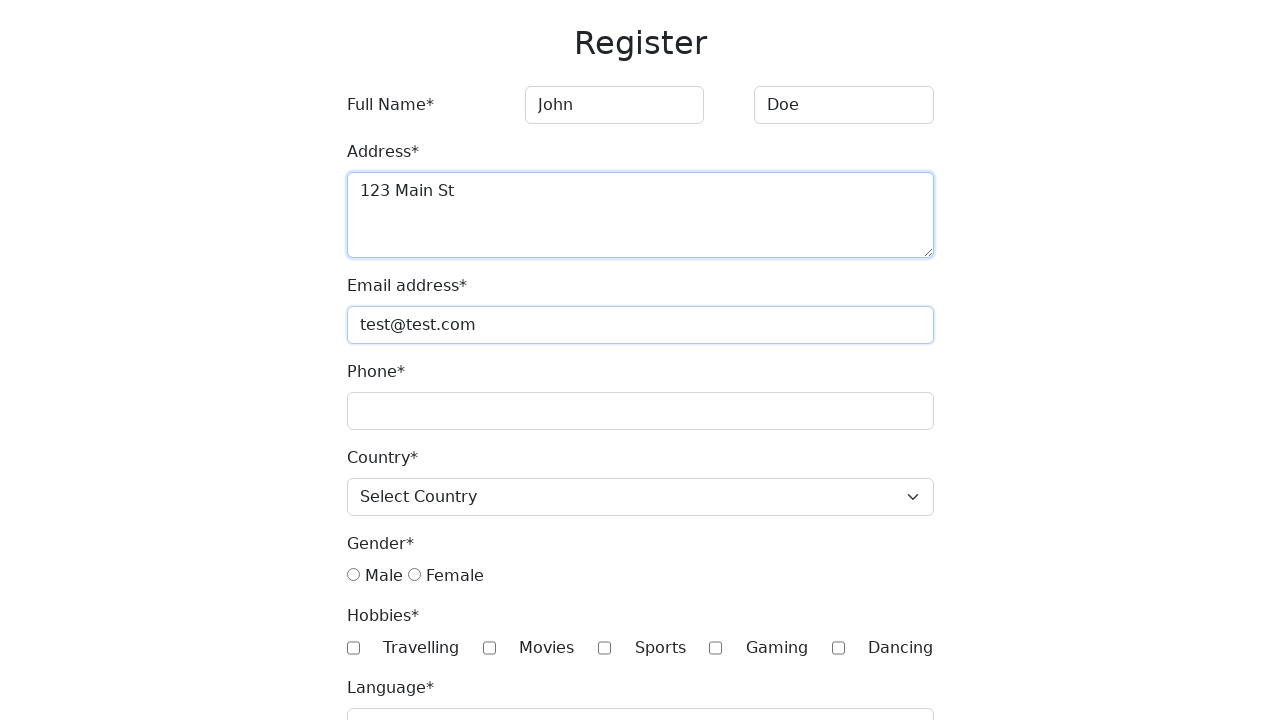

Filled phone field with '+12025463745' on #phone
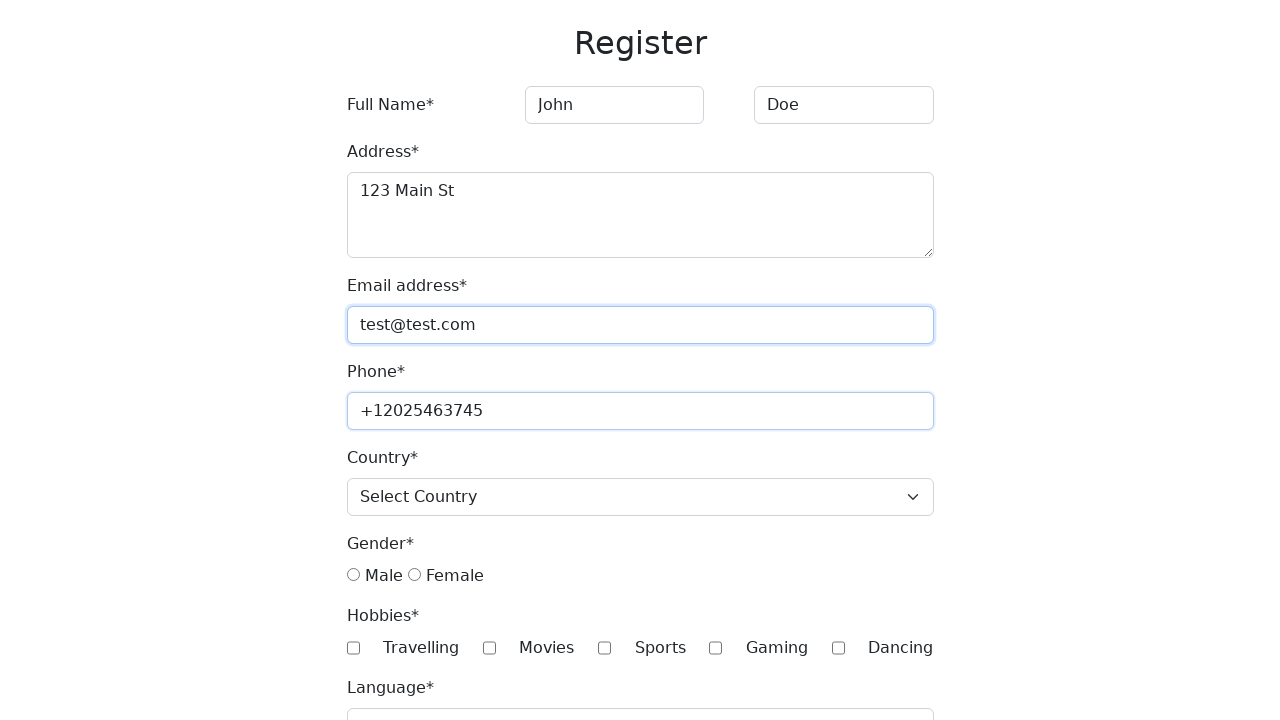

Selected country 'USA' on #country
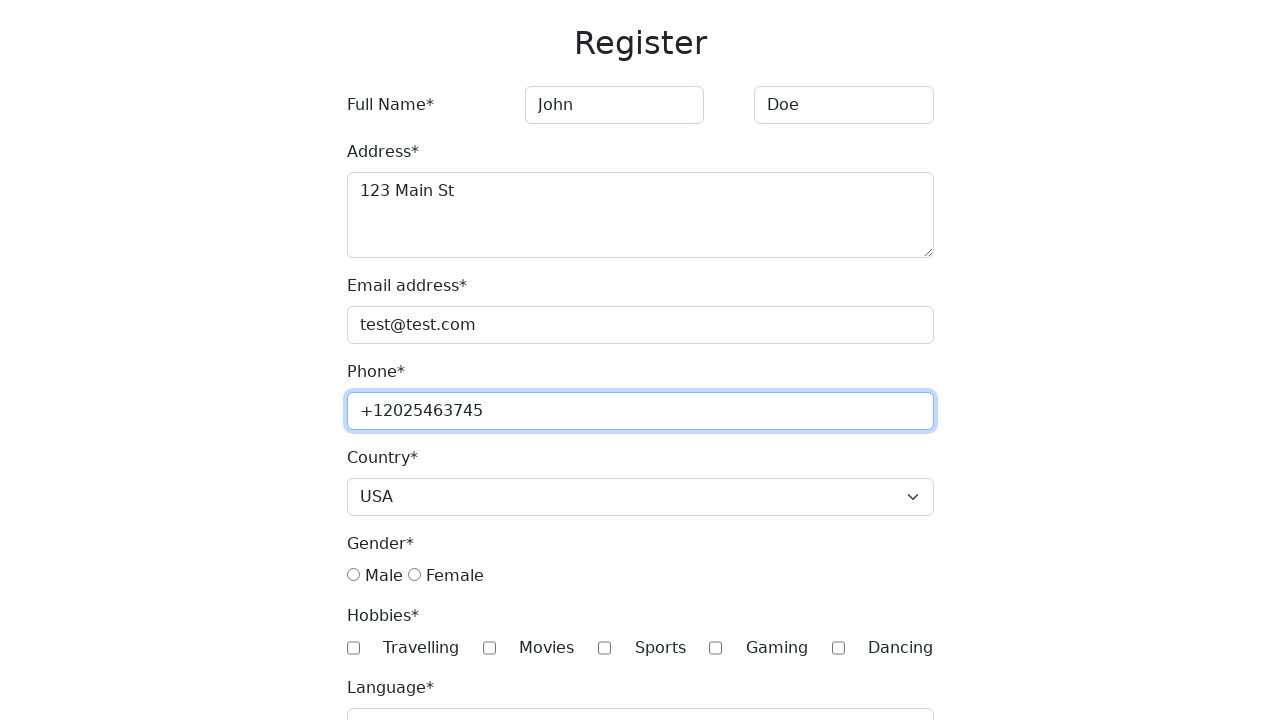

Selected gender 'male' at (353, 575) on //input[@name='gender' and @value='male']
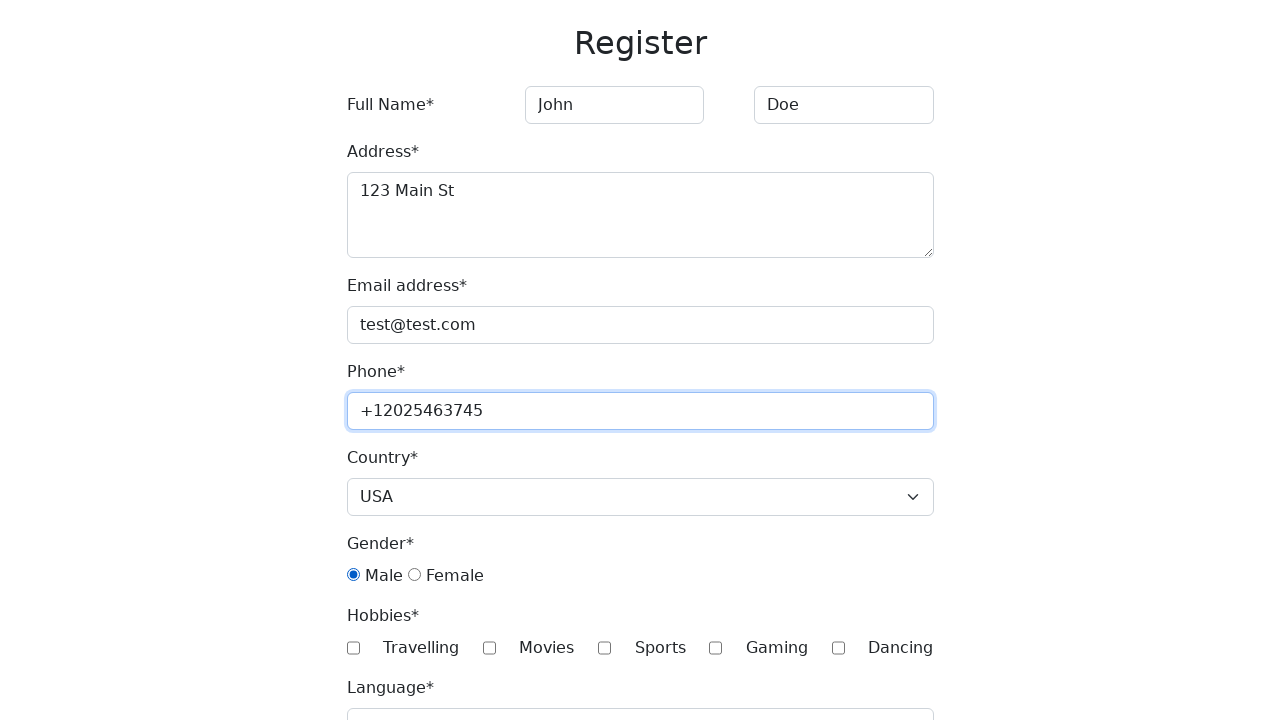

Selected hobby 'Travelling' at (353, 648) on //input[@class='hobby' and @value='Travelling']
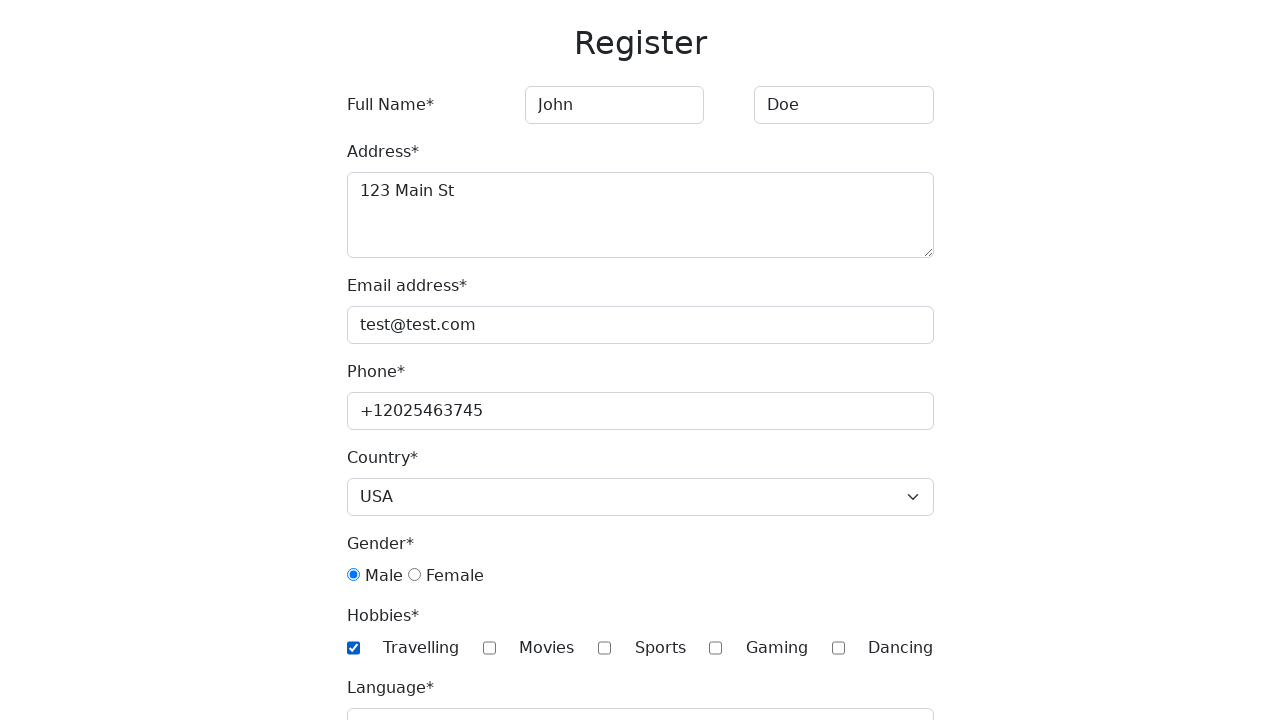

Selected hobby 'Gaming' at (716, 648) on //input[@class='hobby' and @value='Gaming']
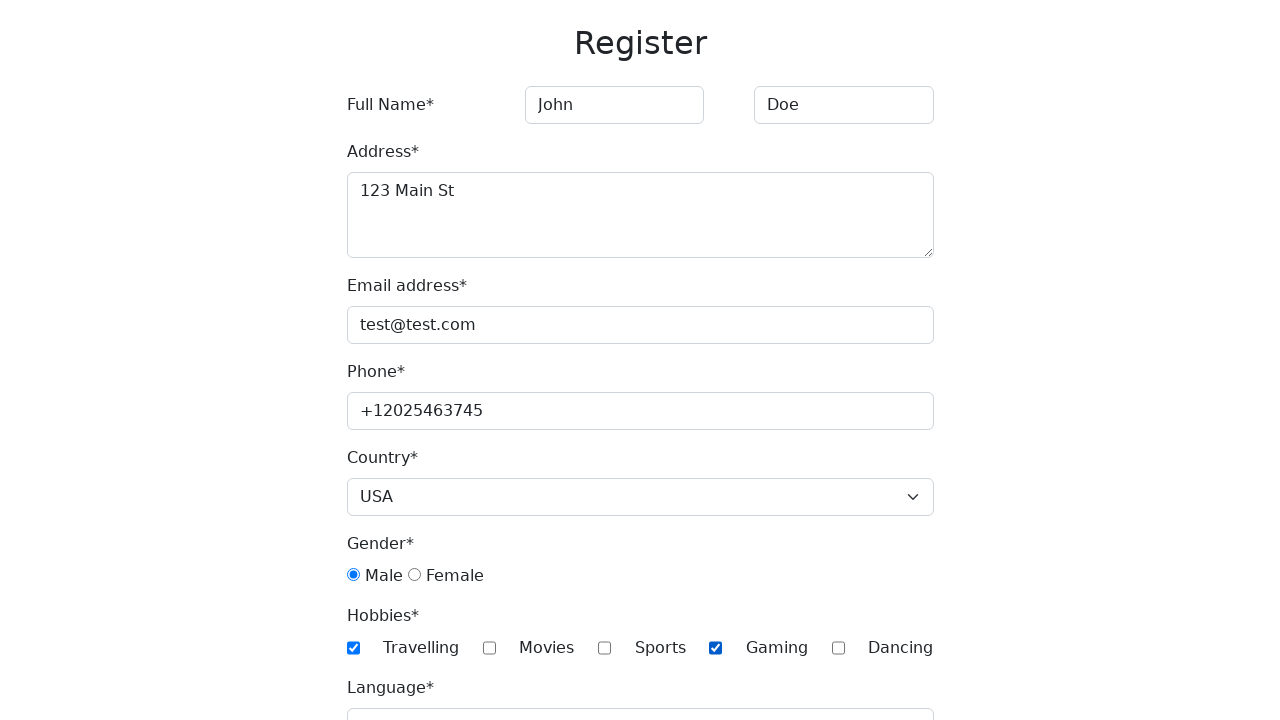

Filled language field with 'English' on #language
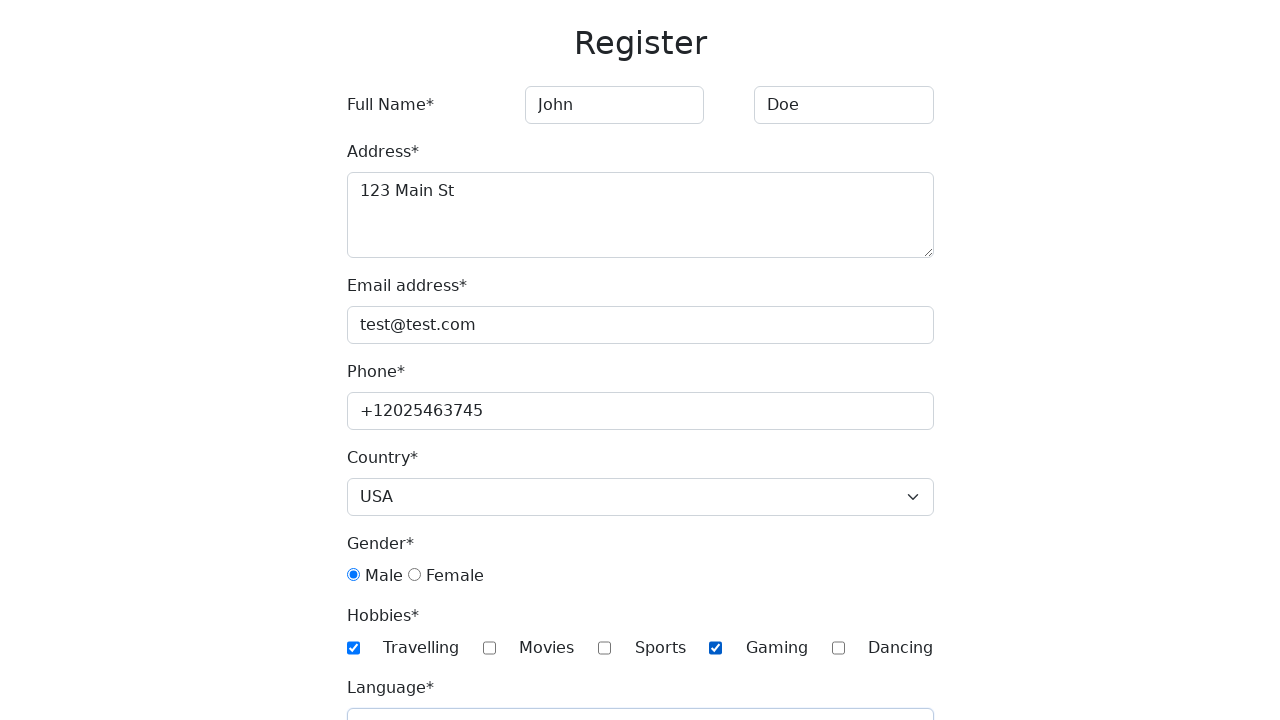

Selected skills 'JavaScript' and 'Python' on #skills
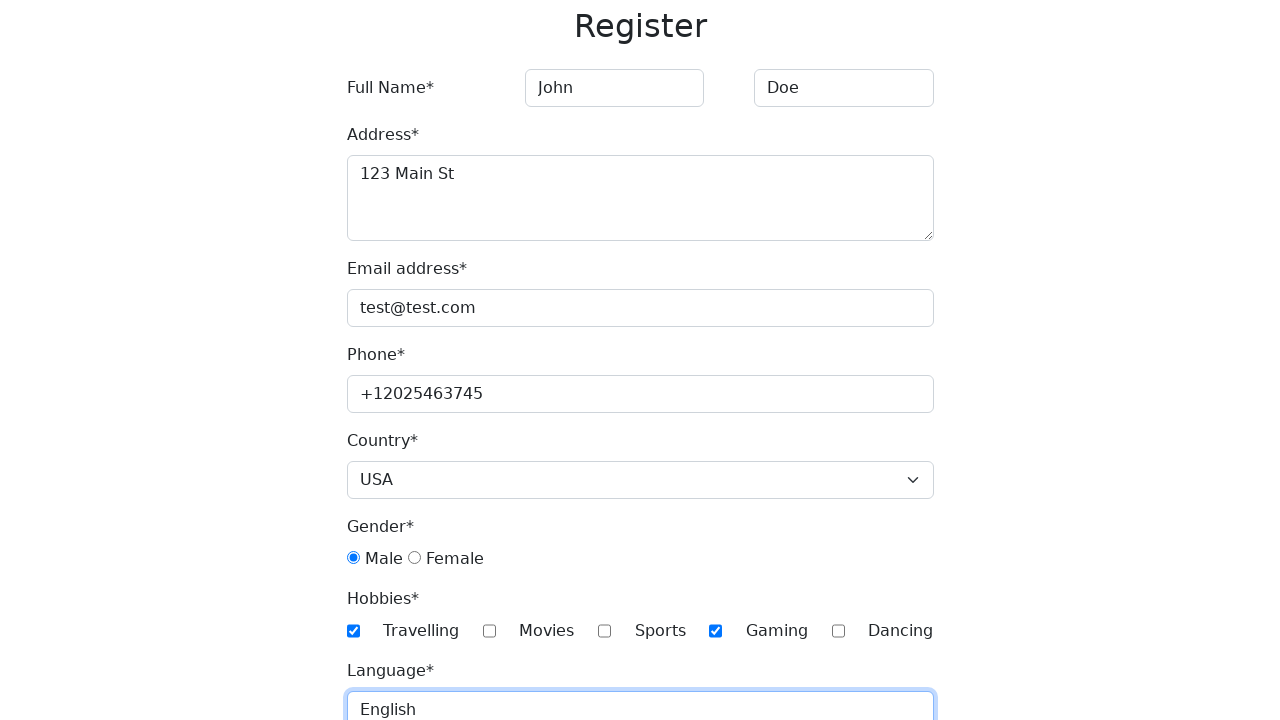

Selected birth year '1990' on #year
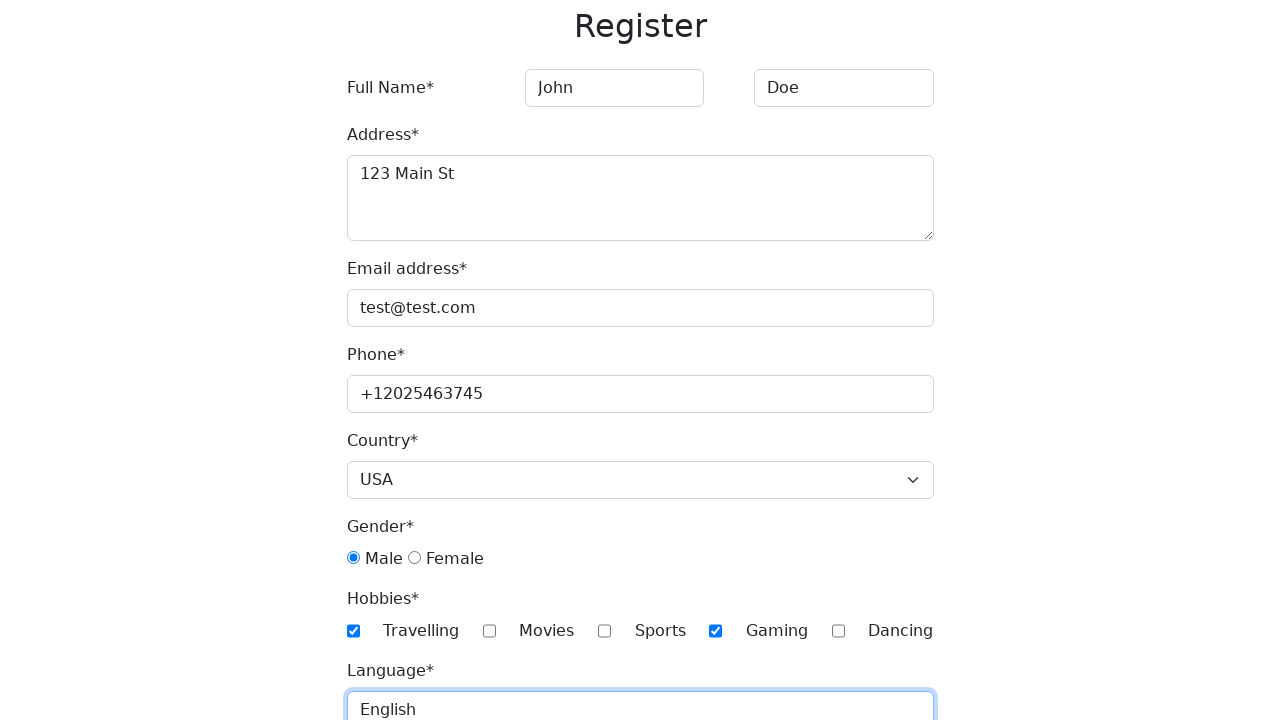

Selected birth month 'June' on #month
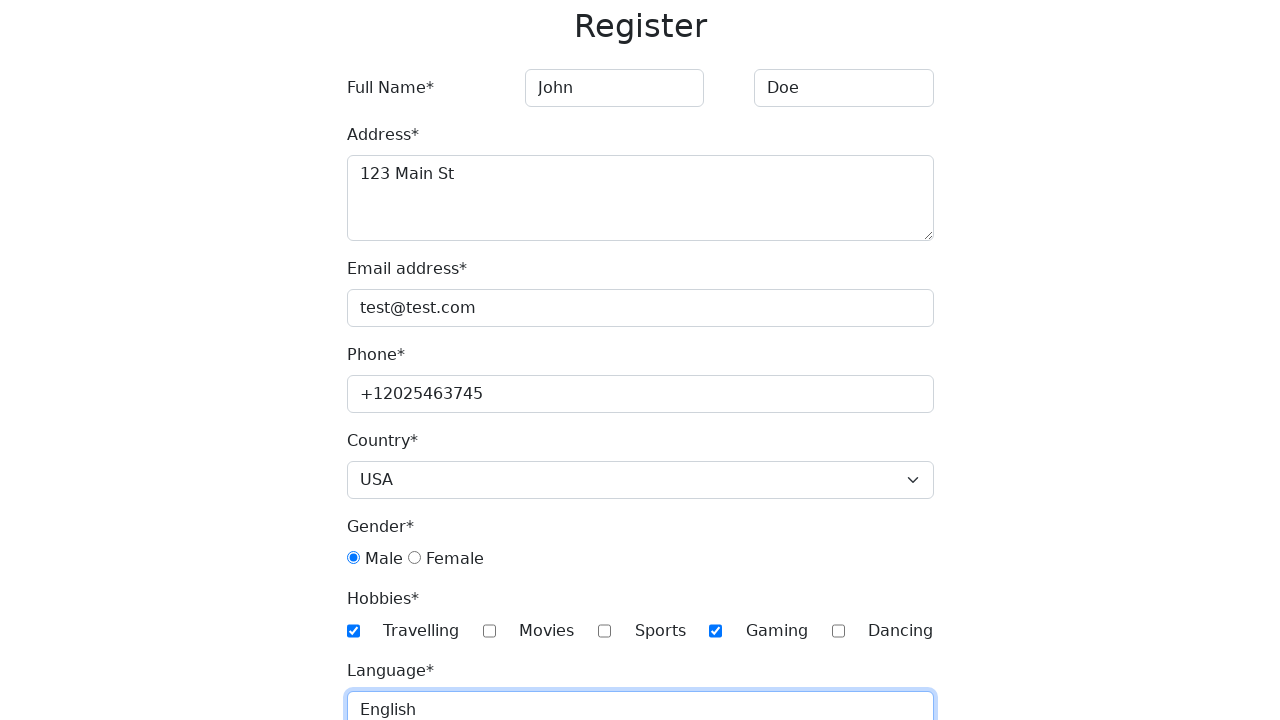

Selected birth day '15' on #day
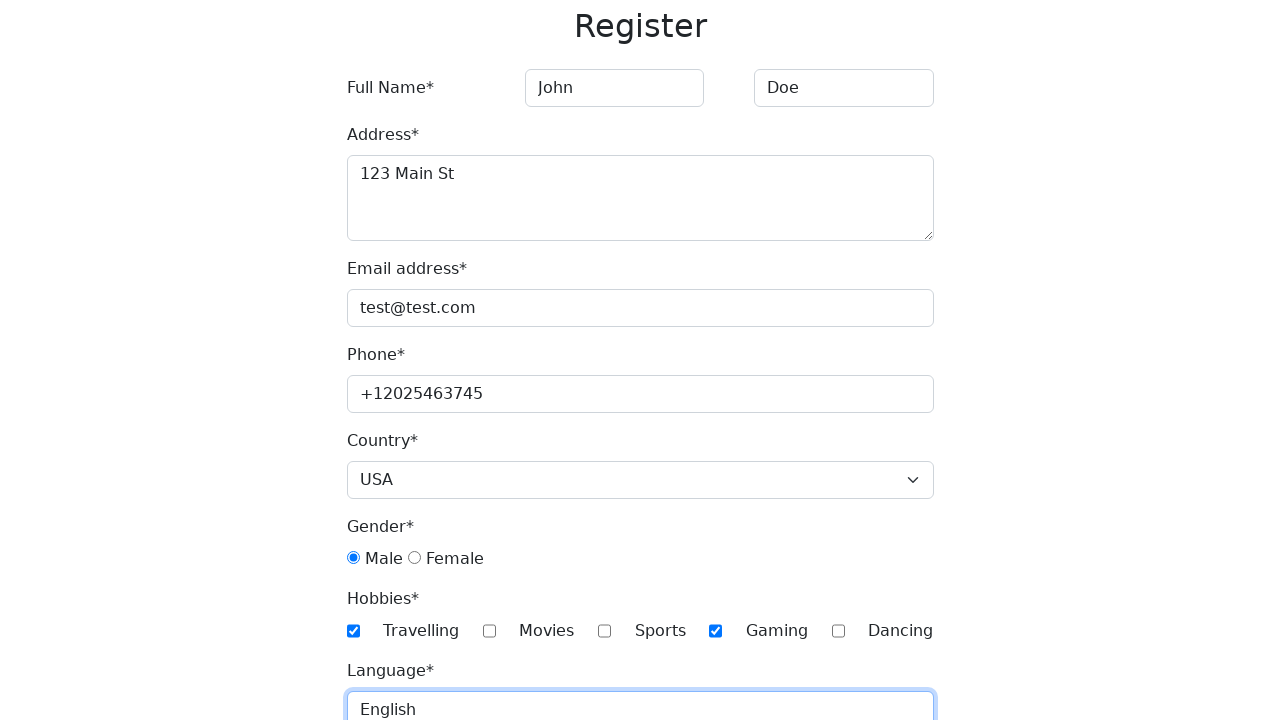

Filled password field on #password
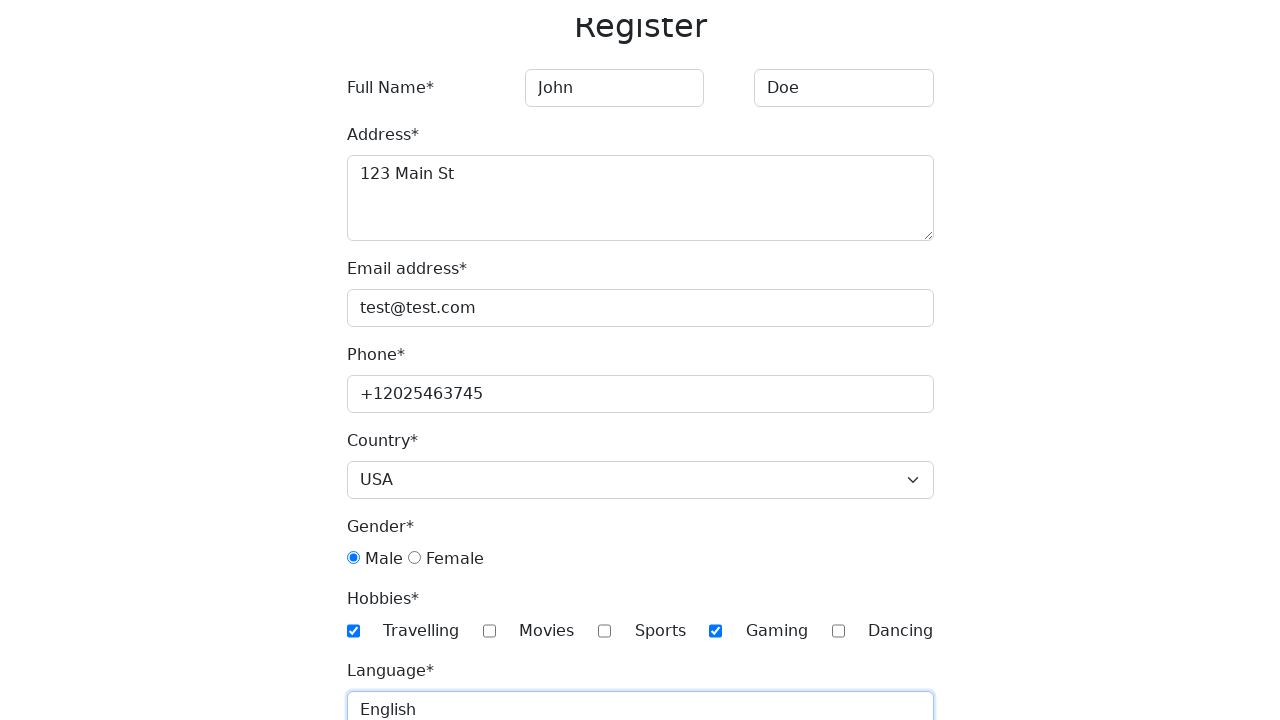

Filled password confirmation field on #password-confirm
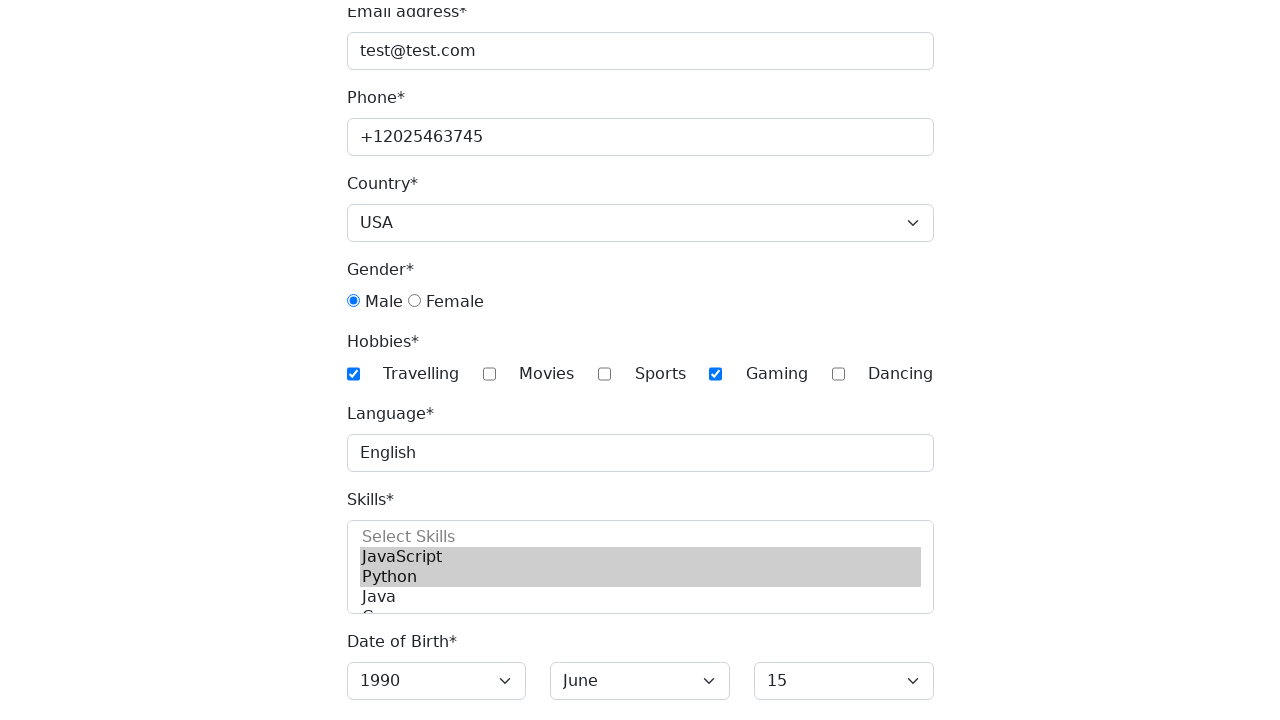

Clicked Submit button to register at (388, 701) on xpath=//button[.='Submit']
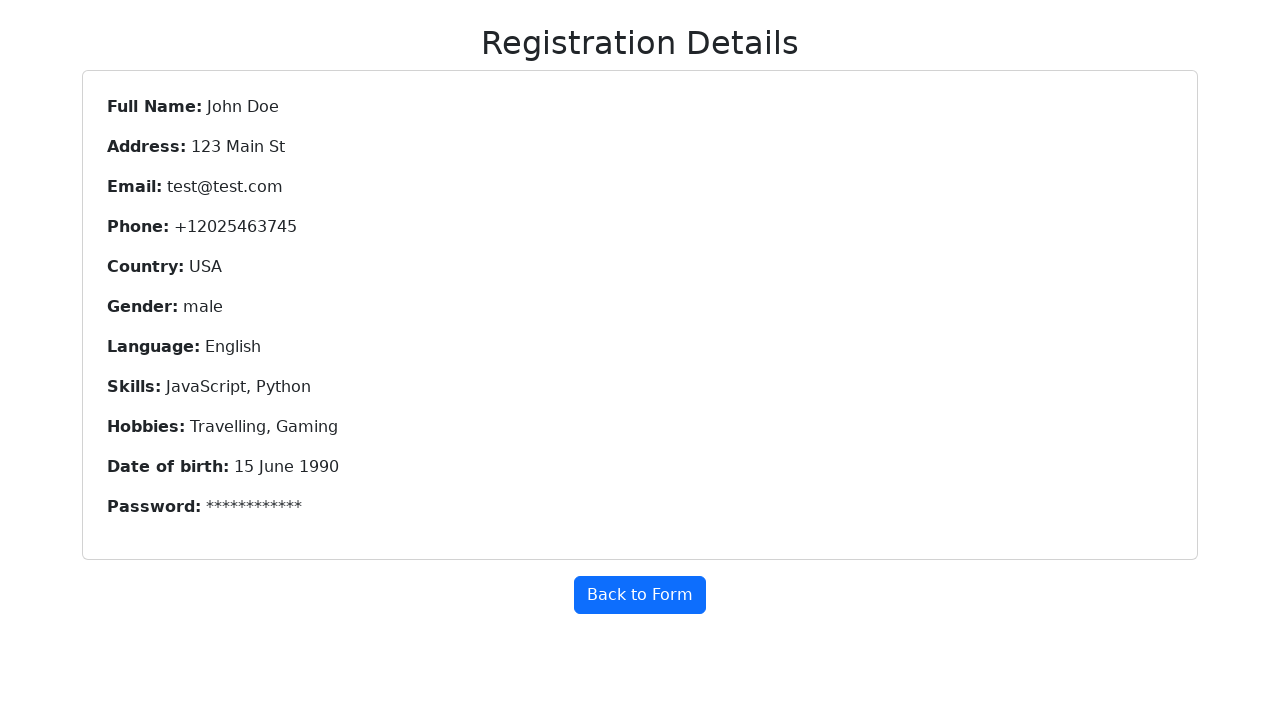

Registration details loaded and full name displayed
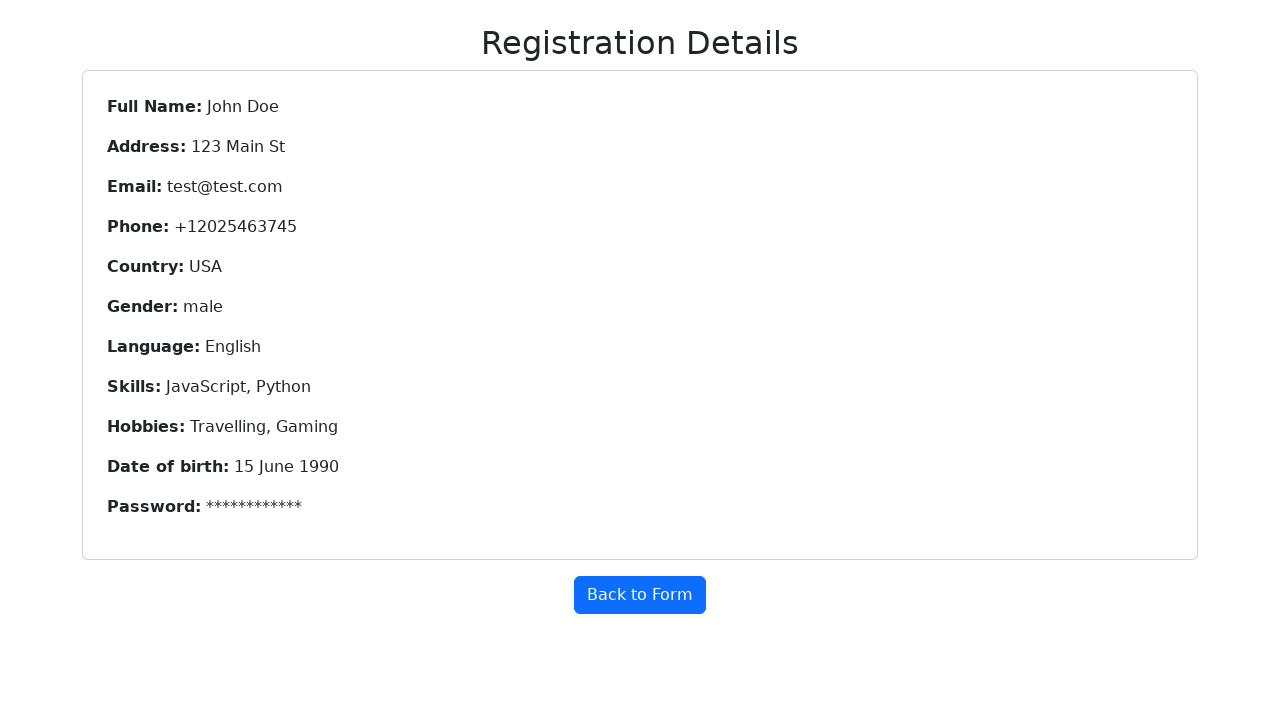

Verified registration success title is displayed
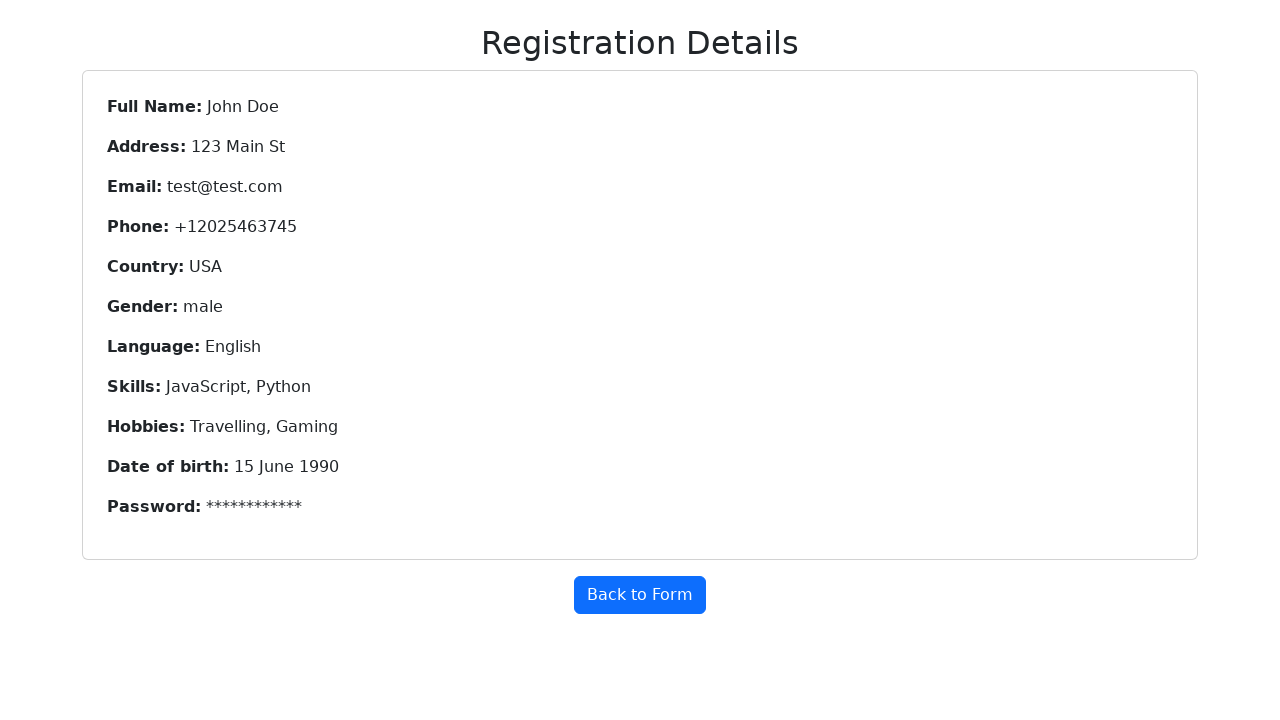

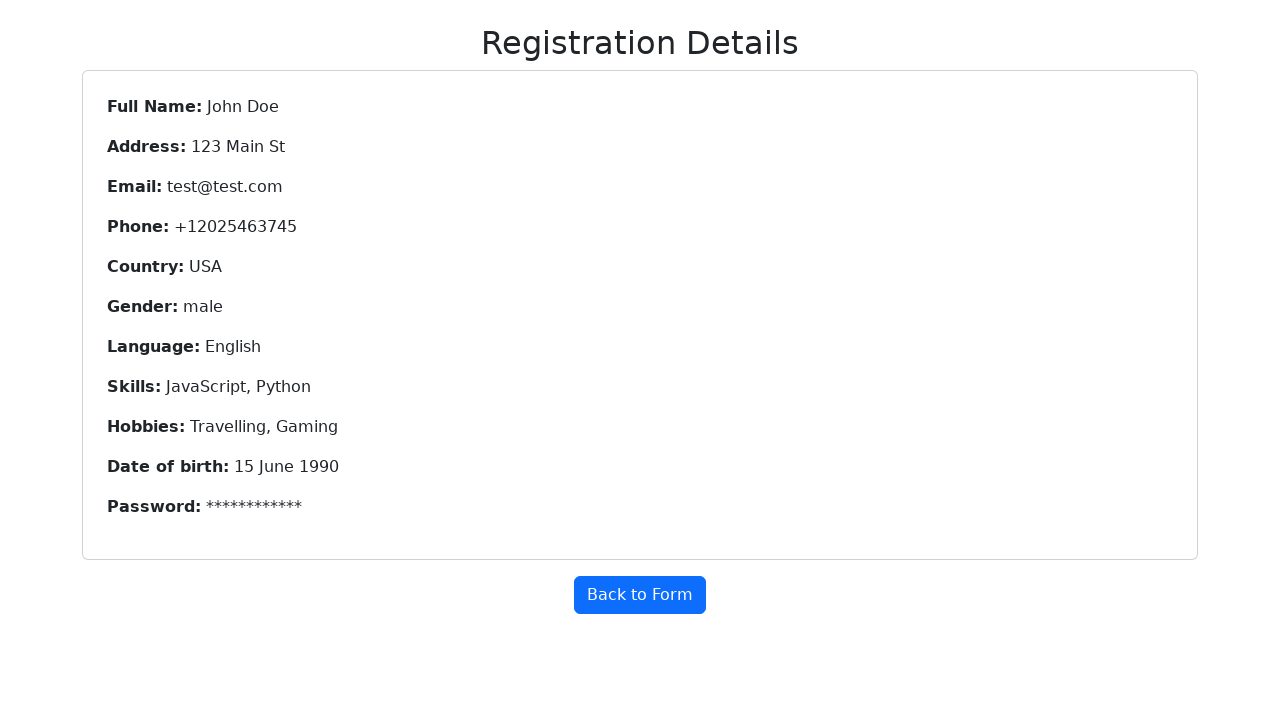